Navigates to a church website, scrolls down the page, and clicks the Submit button

Starting URL: https://homeofgospel.org/

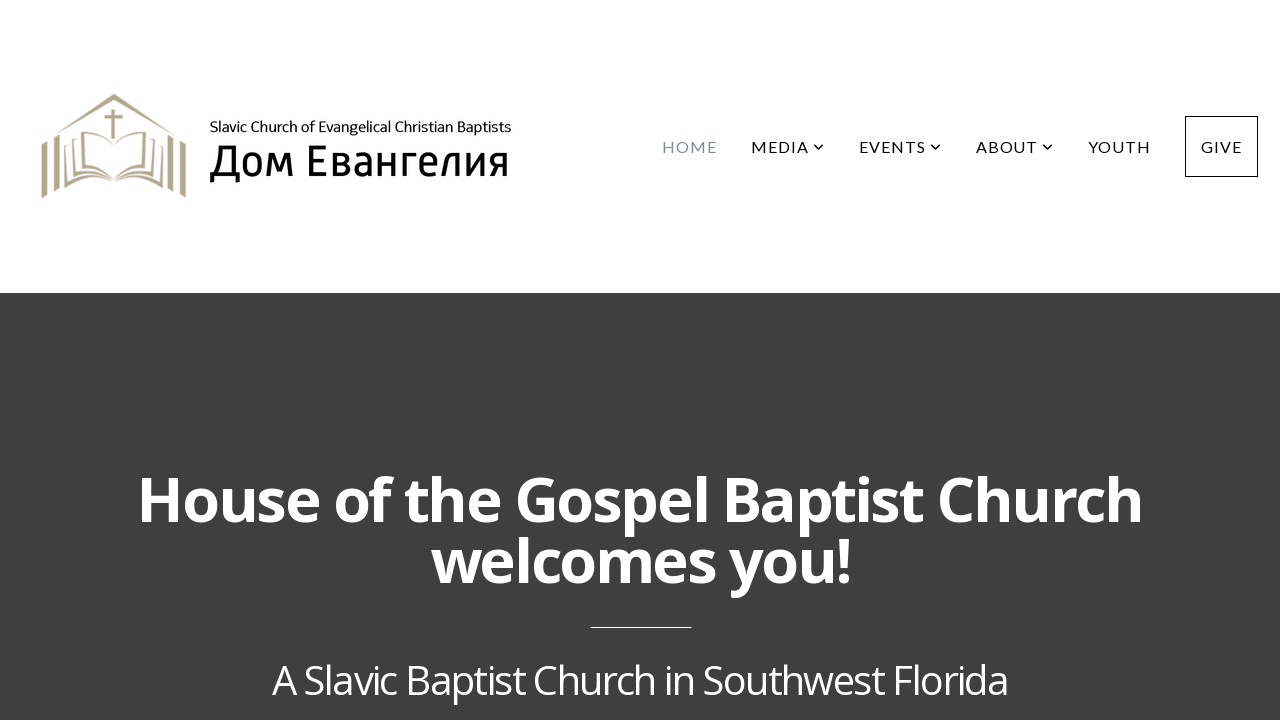

Navigated to Home of Gospel church website
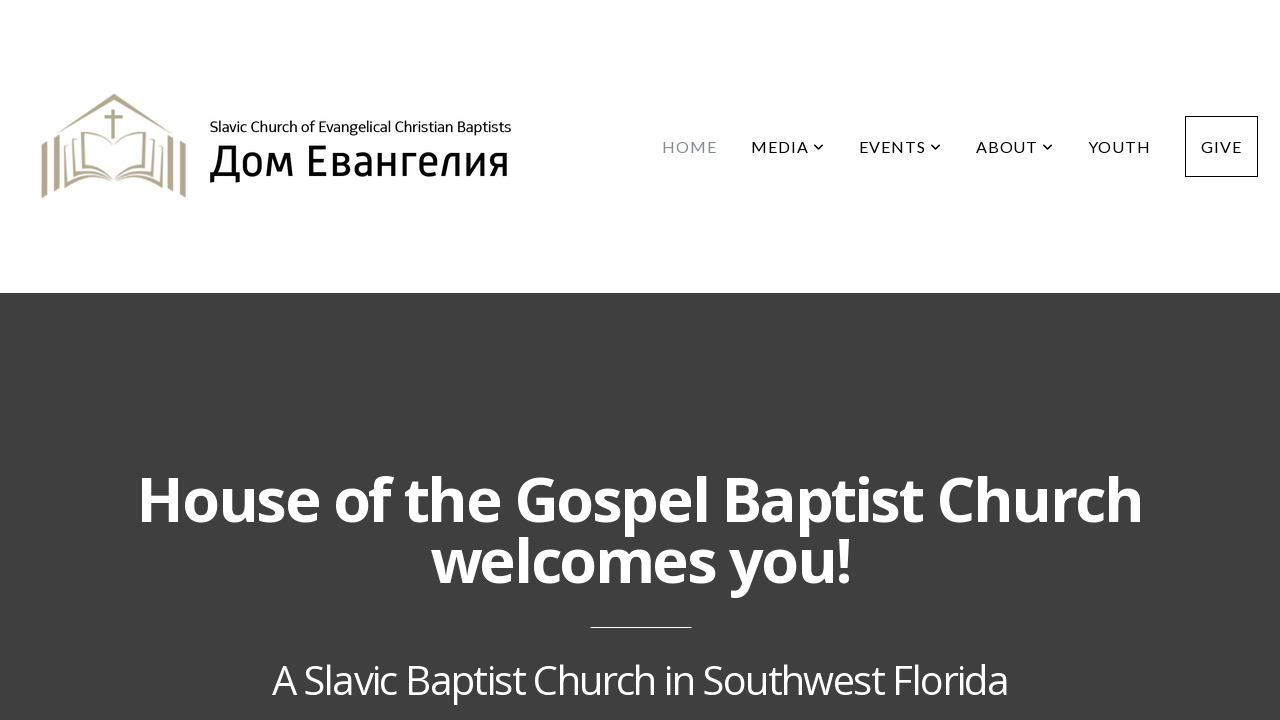

Scrolled down the page by 1000 pixels
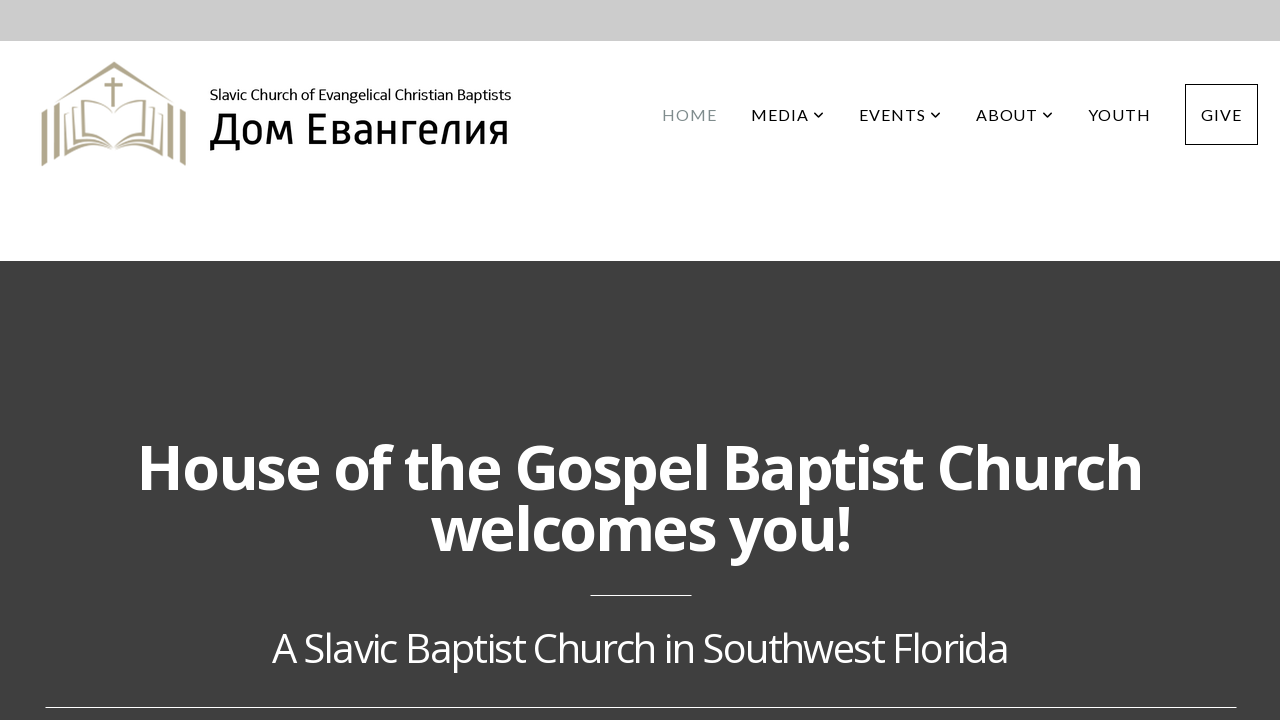

Clicked the Submit button at (640, 696) on xpath=//a[text()='Submit']
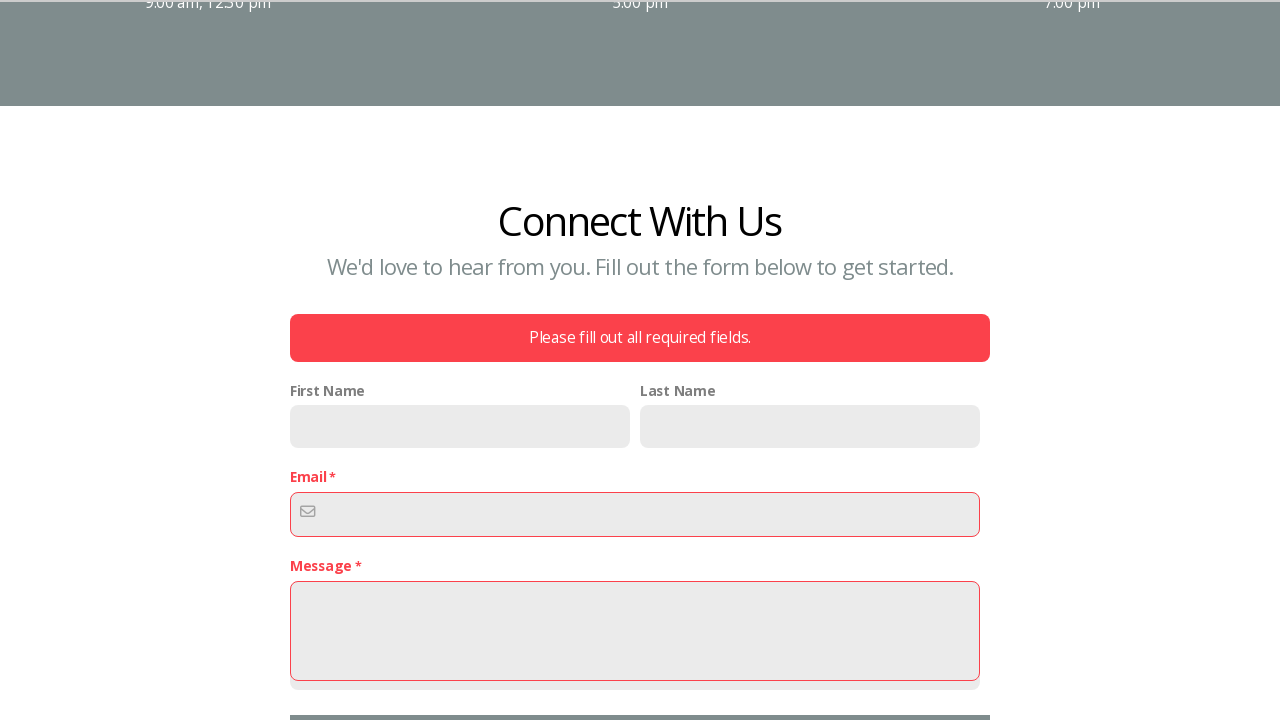

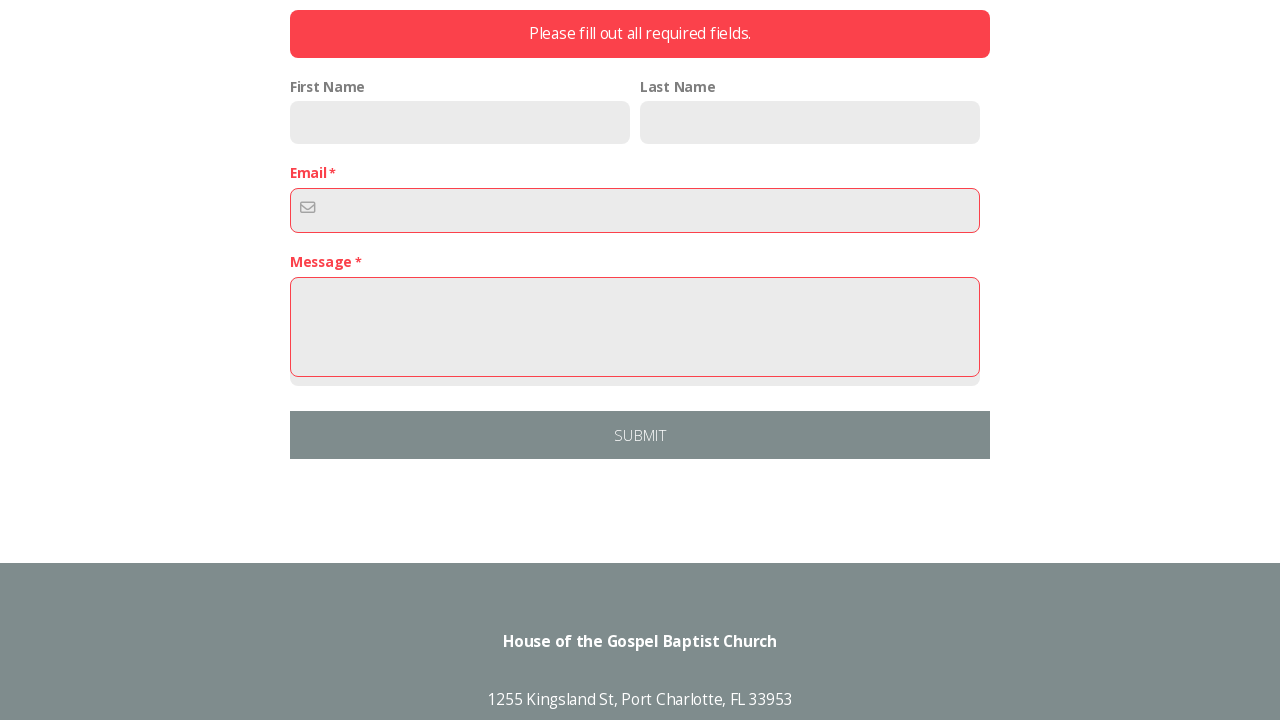